Tests login error handling and password reset functionality by attempting login with credentials and then navigating to forgot password flow

Starting URL: https://rahulshettyacademy.com/locatorspractice/

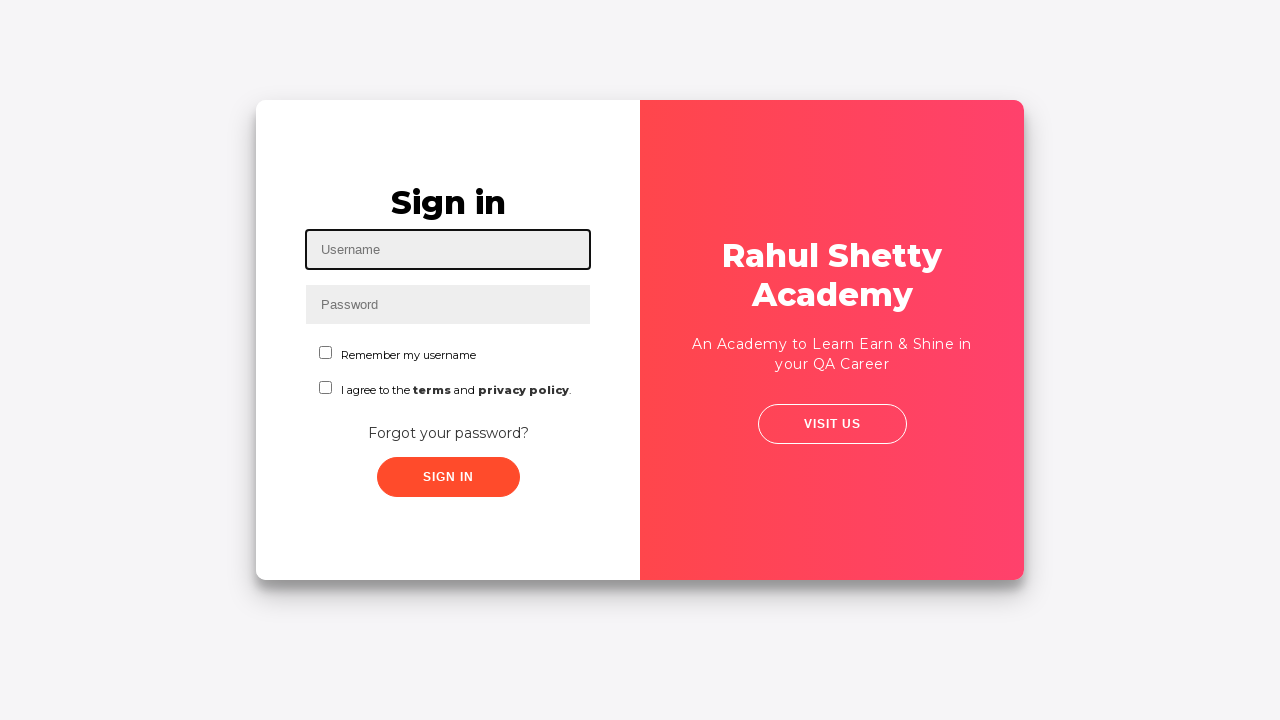

Filled username field with 'testuser456@gmail.com' on #inputUsername
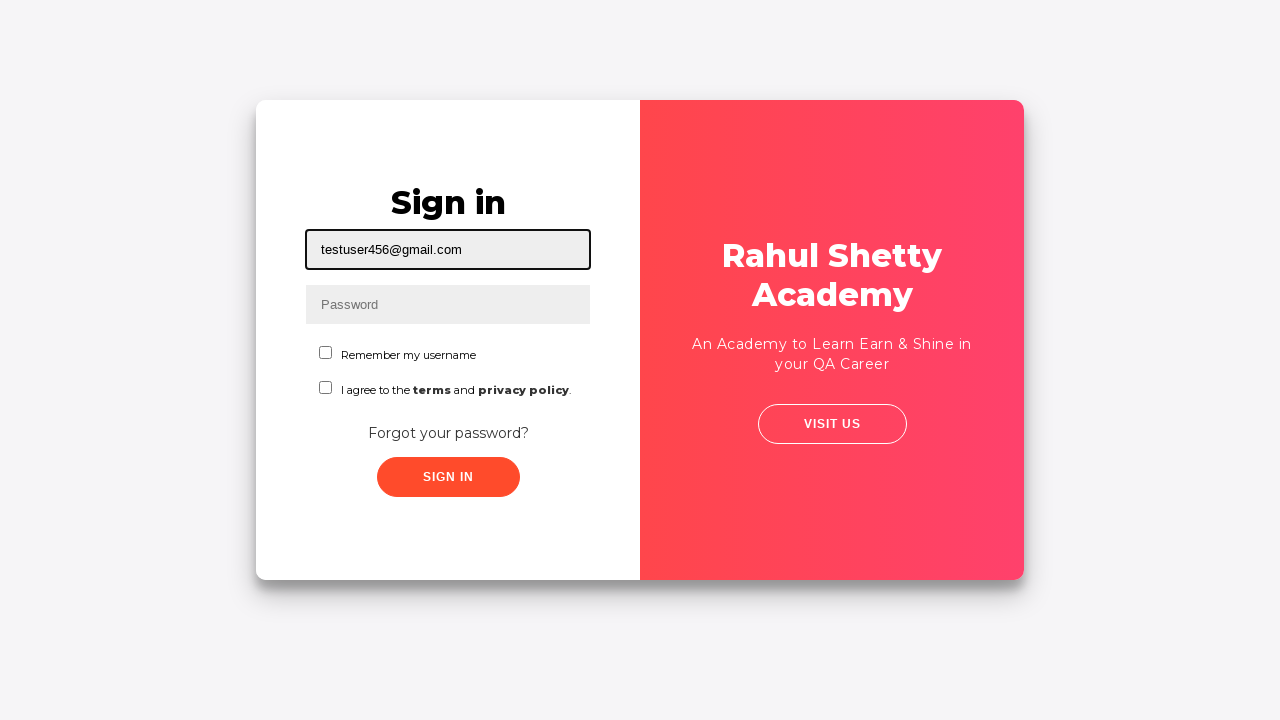

Filled password field with 'Test@456' on input[name='inputPassword']
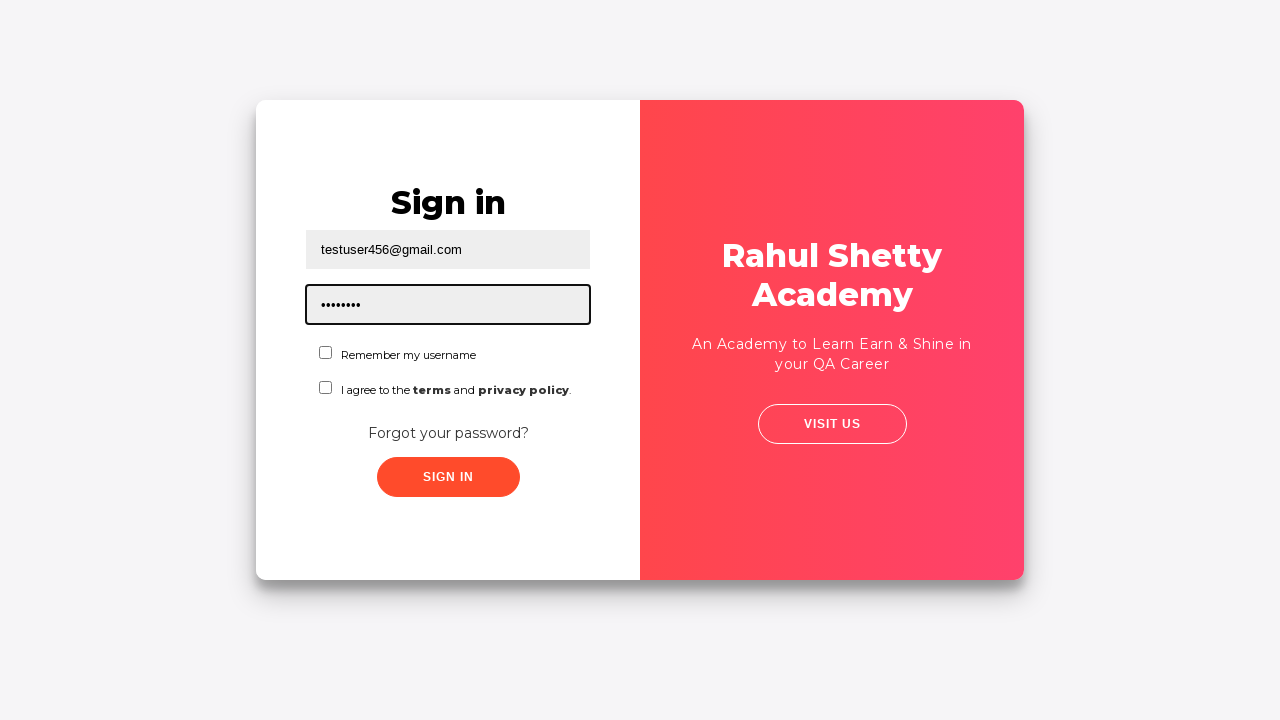

Clicked sign in button at (448, 477) on .signInBtn
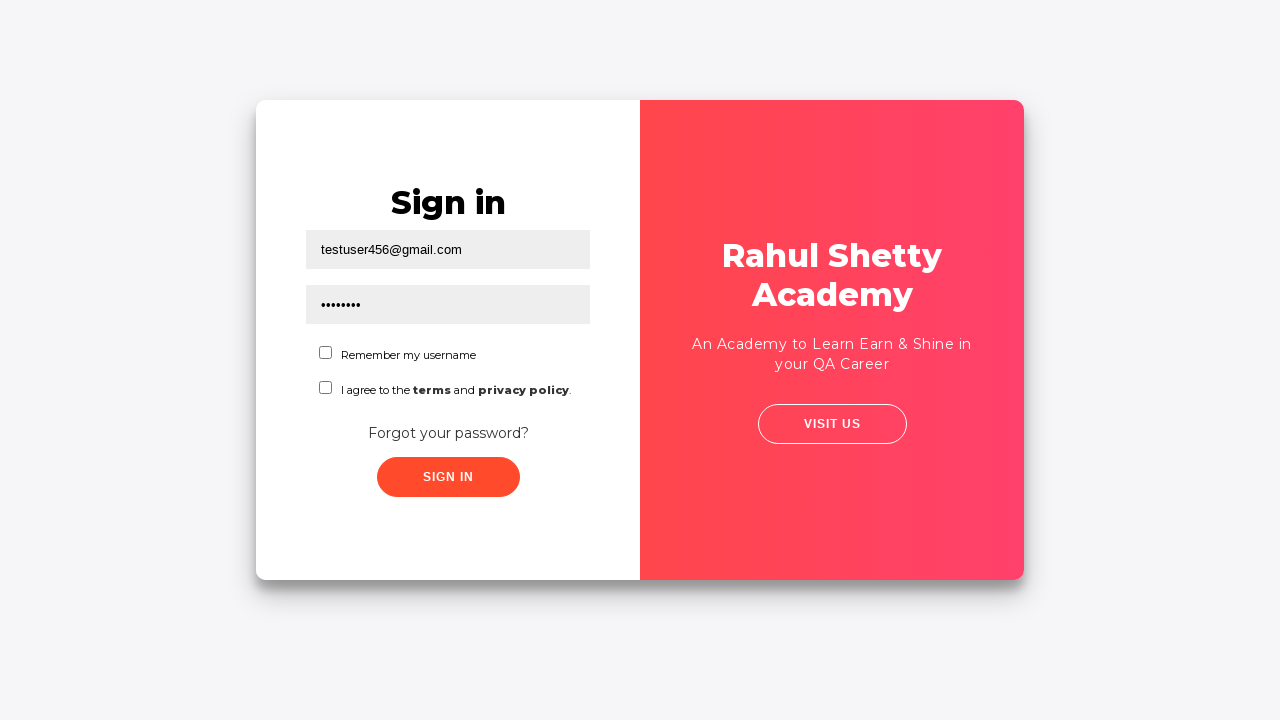

Login error message appeared
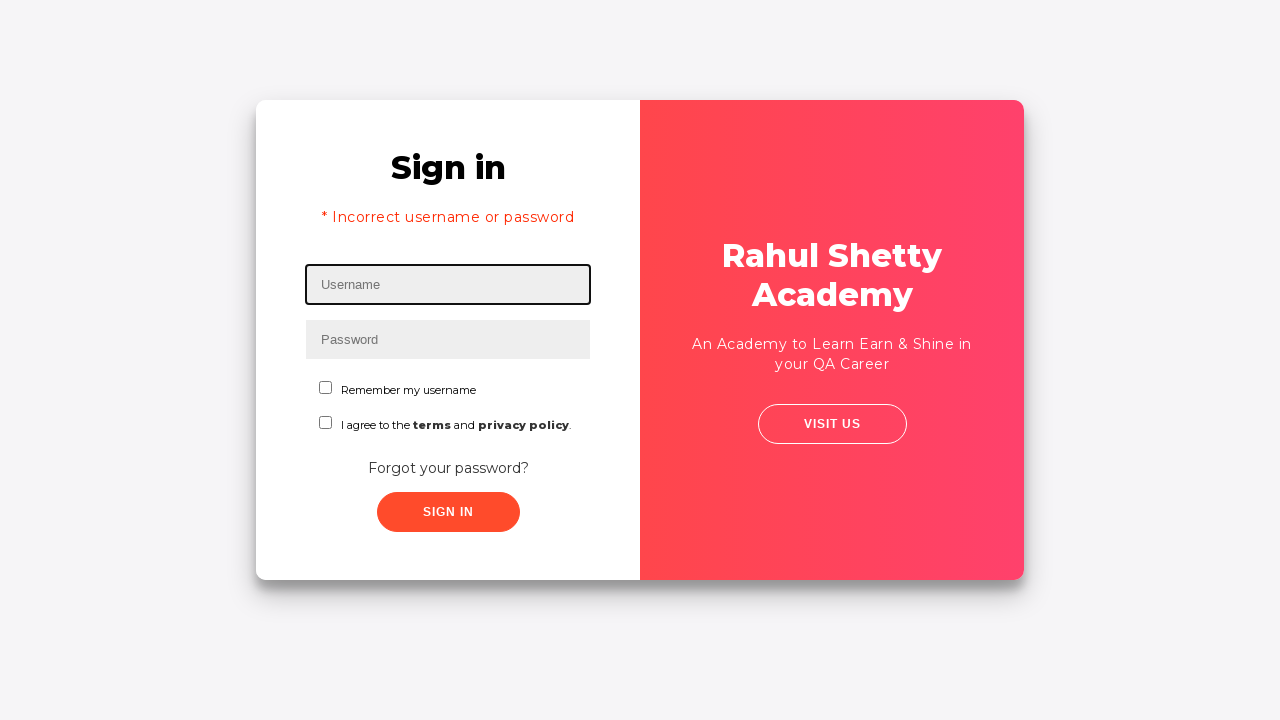

Clicked 'Forgot your password?' link at (448, 468) on text=Forgot your password?
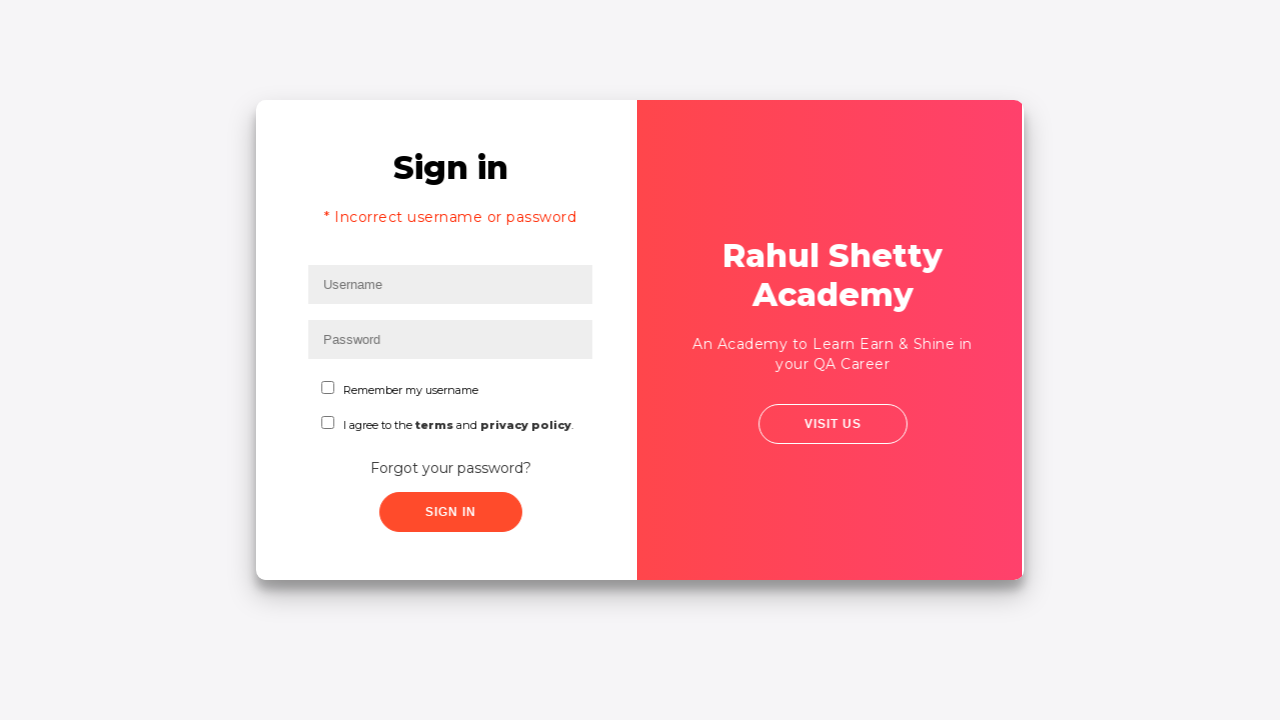

Filled name field with 'John Smith' in password reset form on input[placeholder='Name']
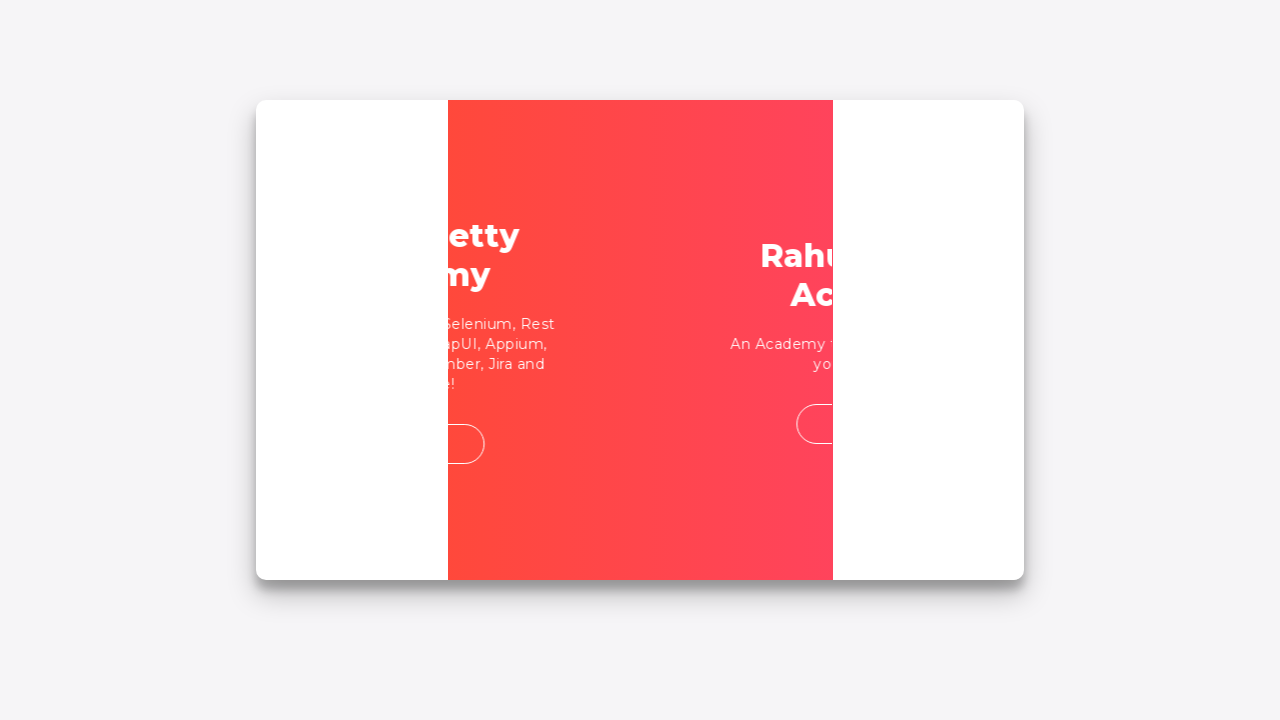

Filled email field with 'testuser456@gmail.com' in password reset form on input[placeholder='Email']
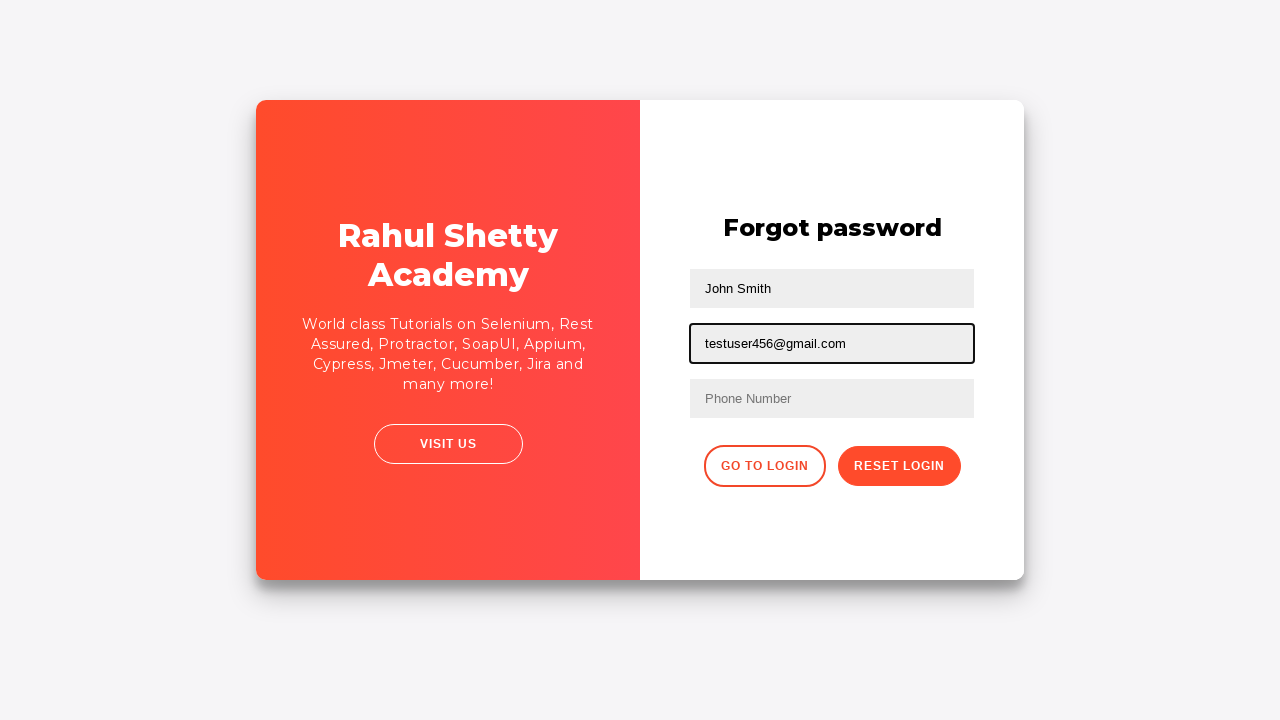

Filled phone number field with '9876543210' in password reset form on input[placeholder='Phone Number']
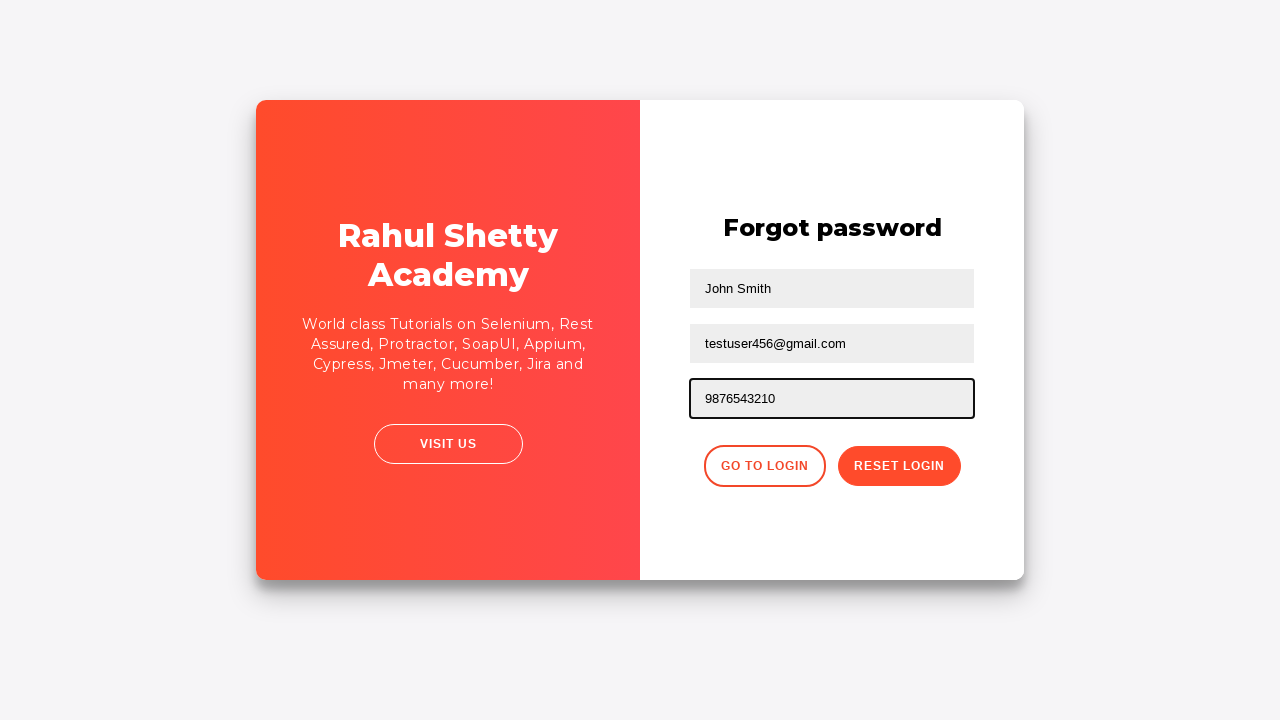

Clicked reset password button at (899, 466) on .reset-pwd-btn
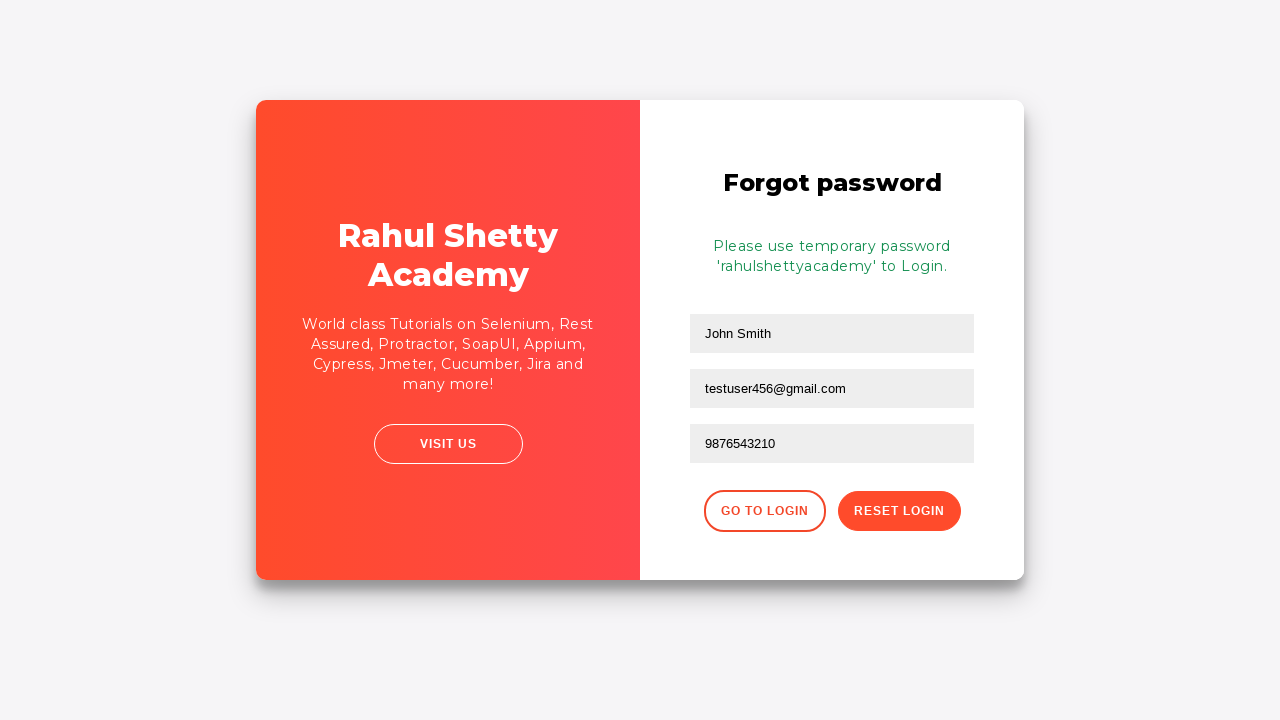

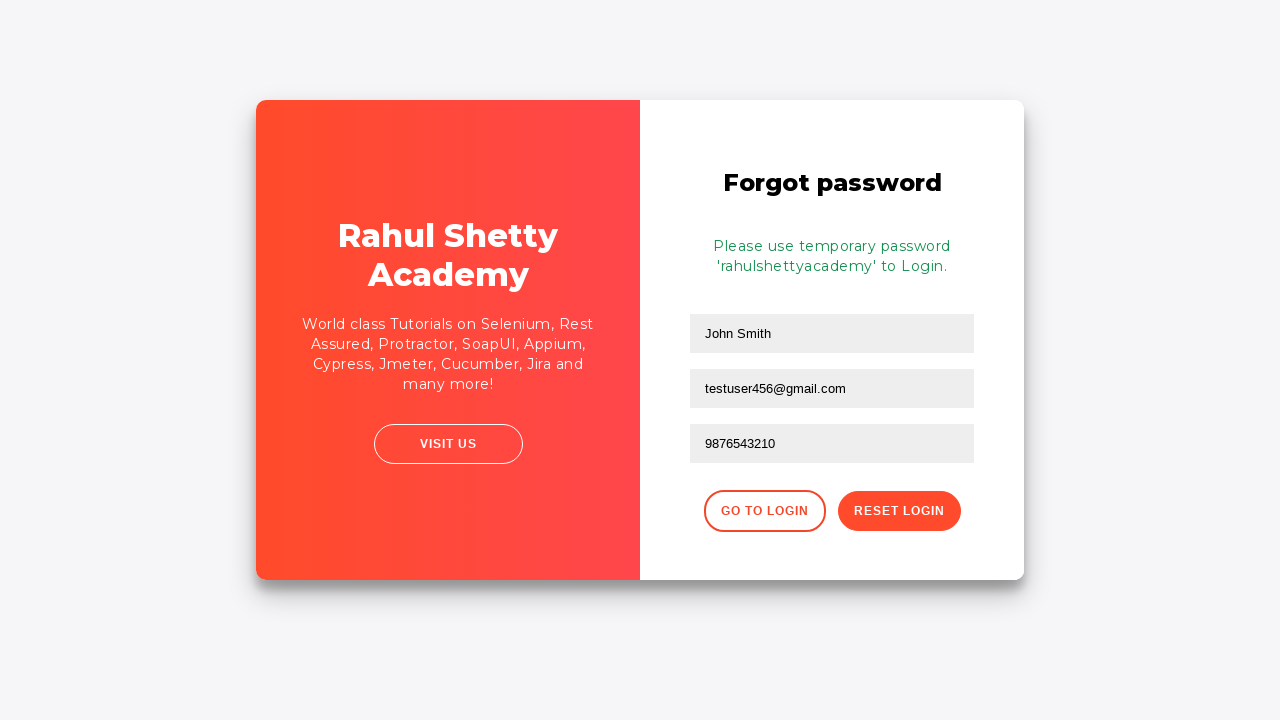